Tests a sum calculator form by entering two numbers and verifying the calculated sum result

Starting URL: https://www.lambdatest.com/selenium-playground/simple-form-demo

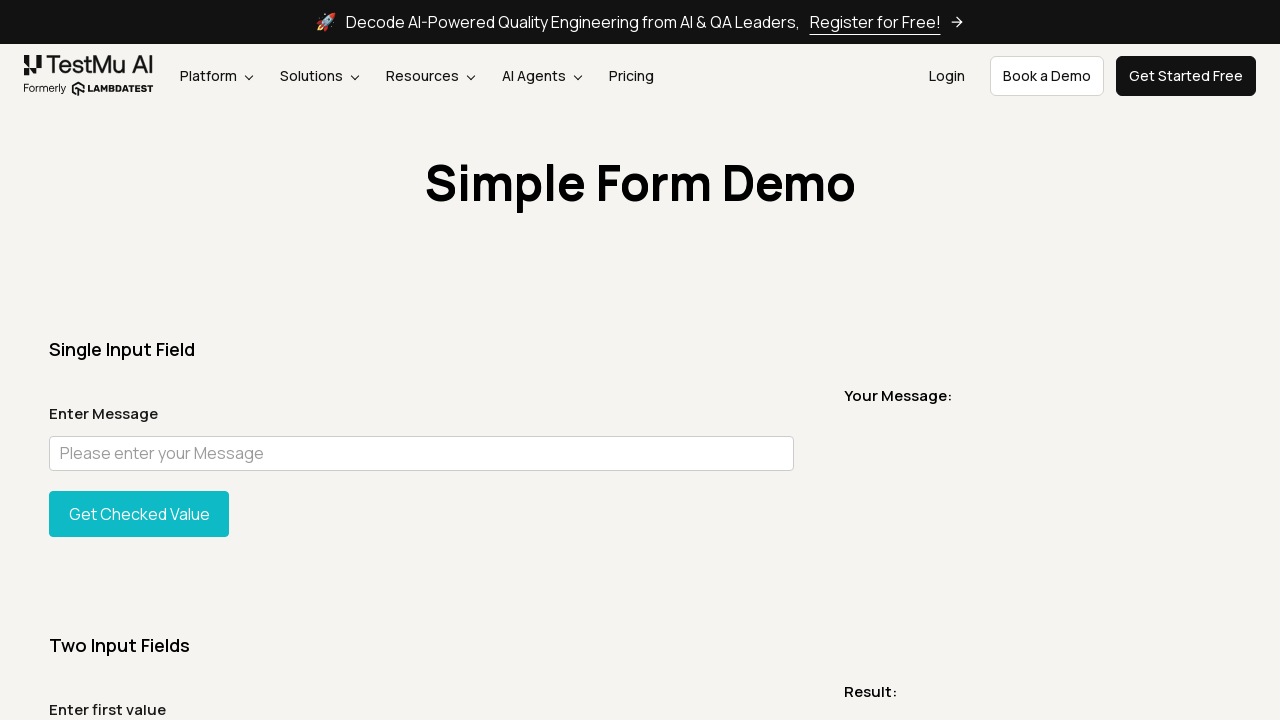

Located the first sum input field (#sum1)
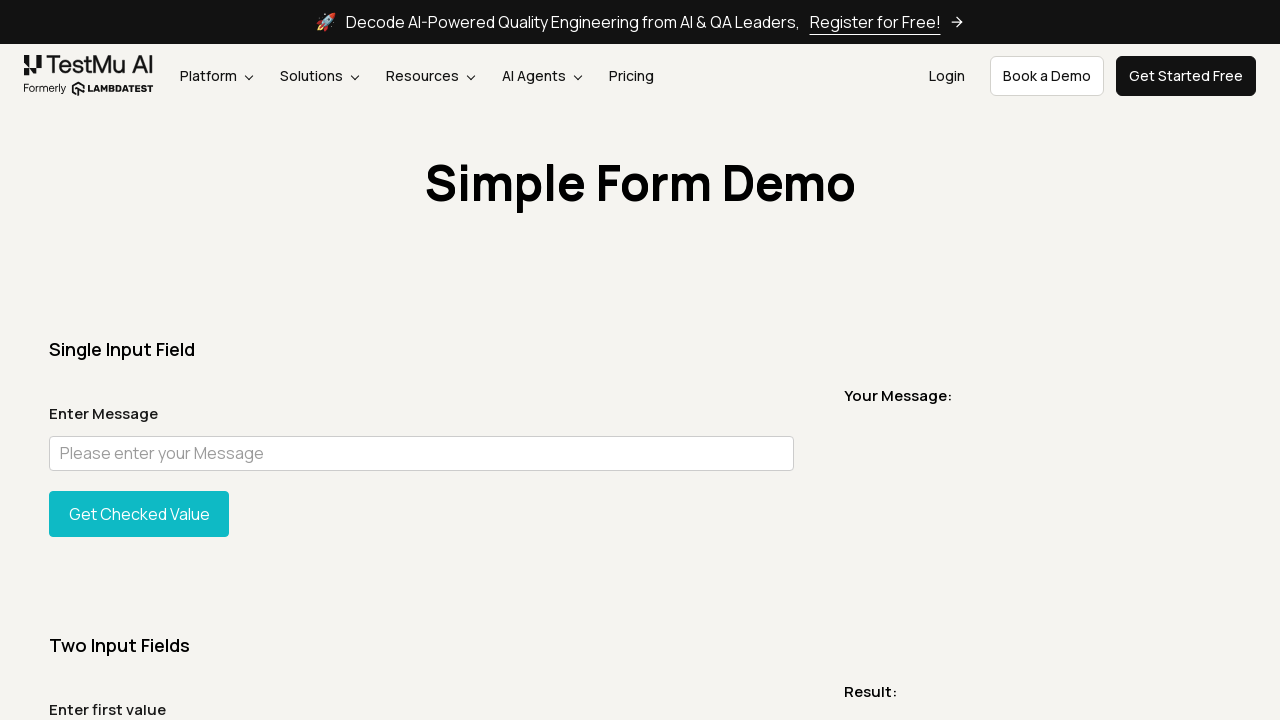

Located the second sum input field (#sum2)
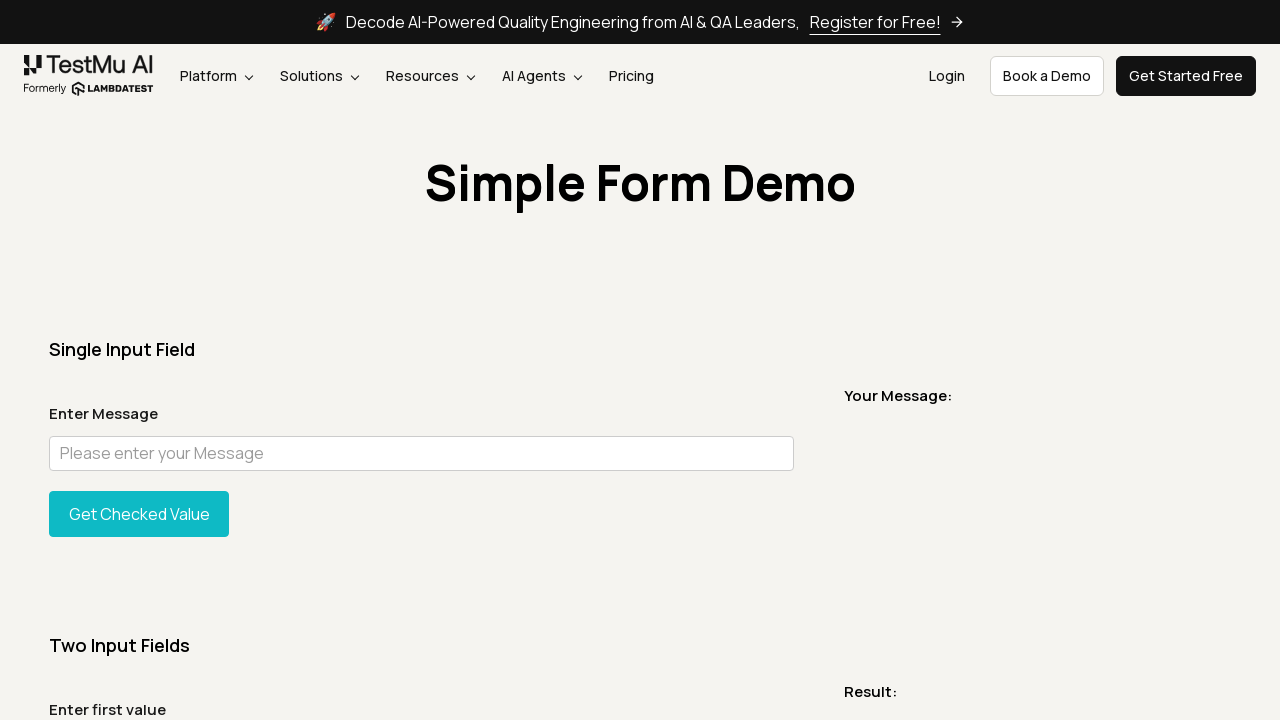

Located the Get Sum button
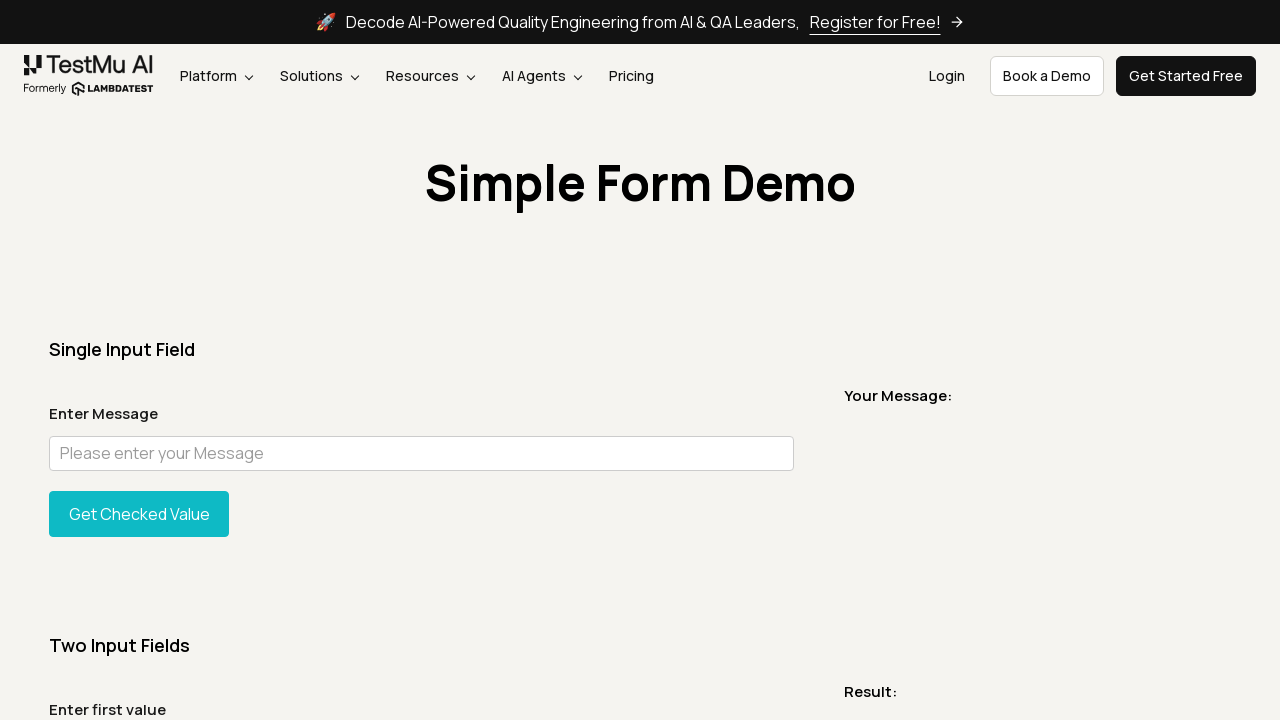

Entered first number (220) into the first sum input field on #sum1
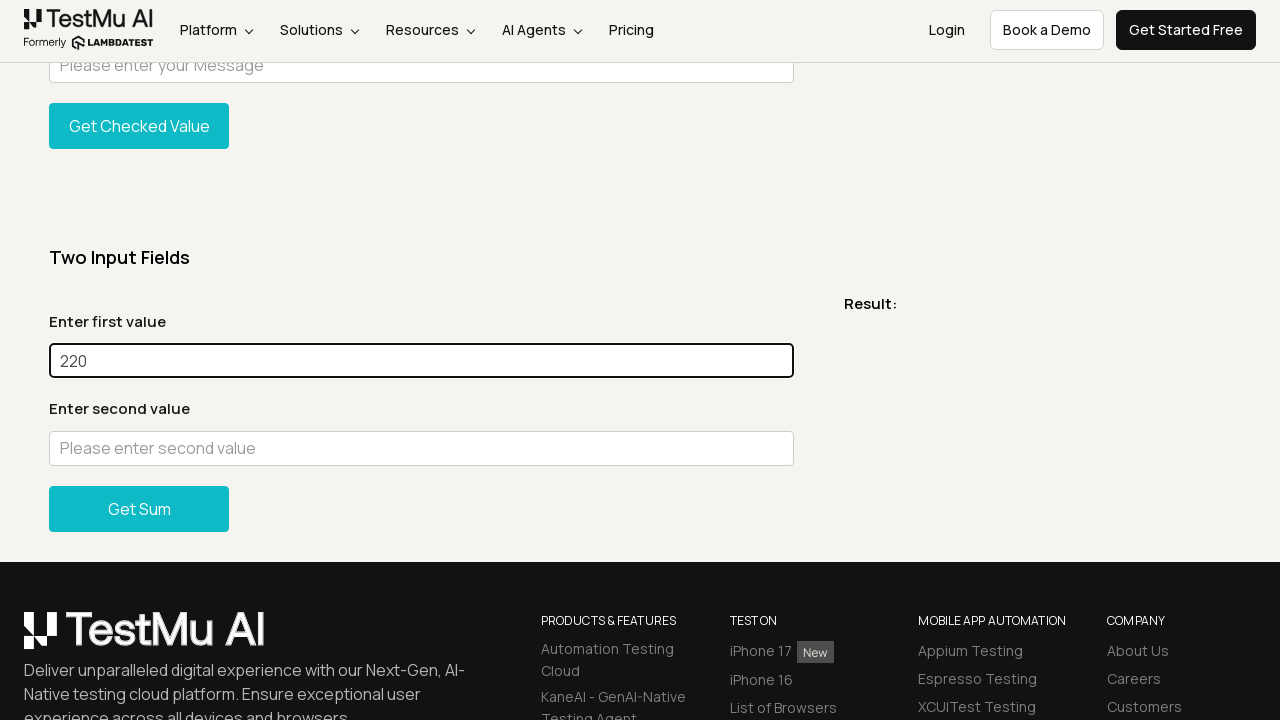

Entered second number (230) into the second sum input field on #sum2
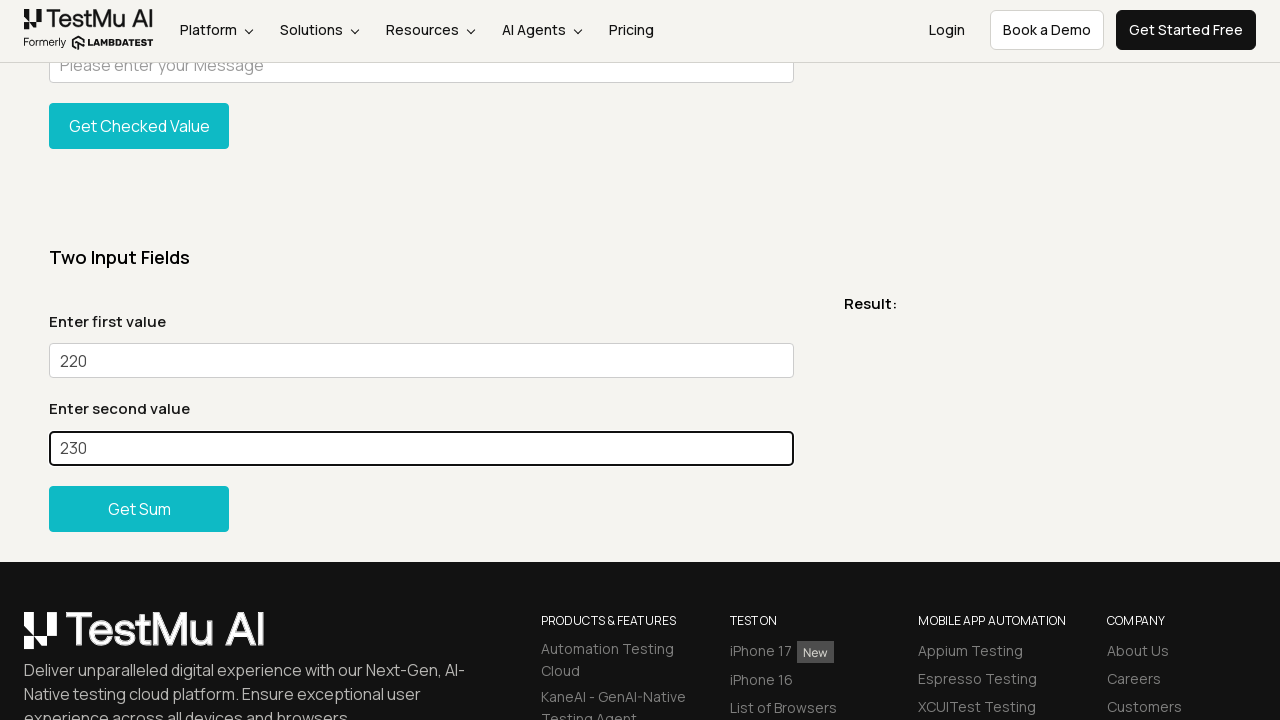

Clicked the Get Sum button to calculate the result at (139, 508) on xpath=//button[text()='Get Sum']
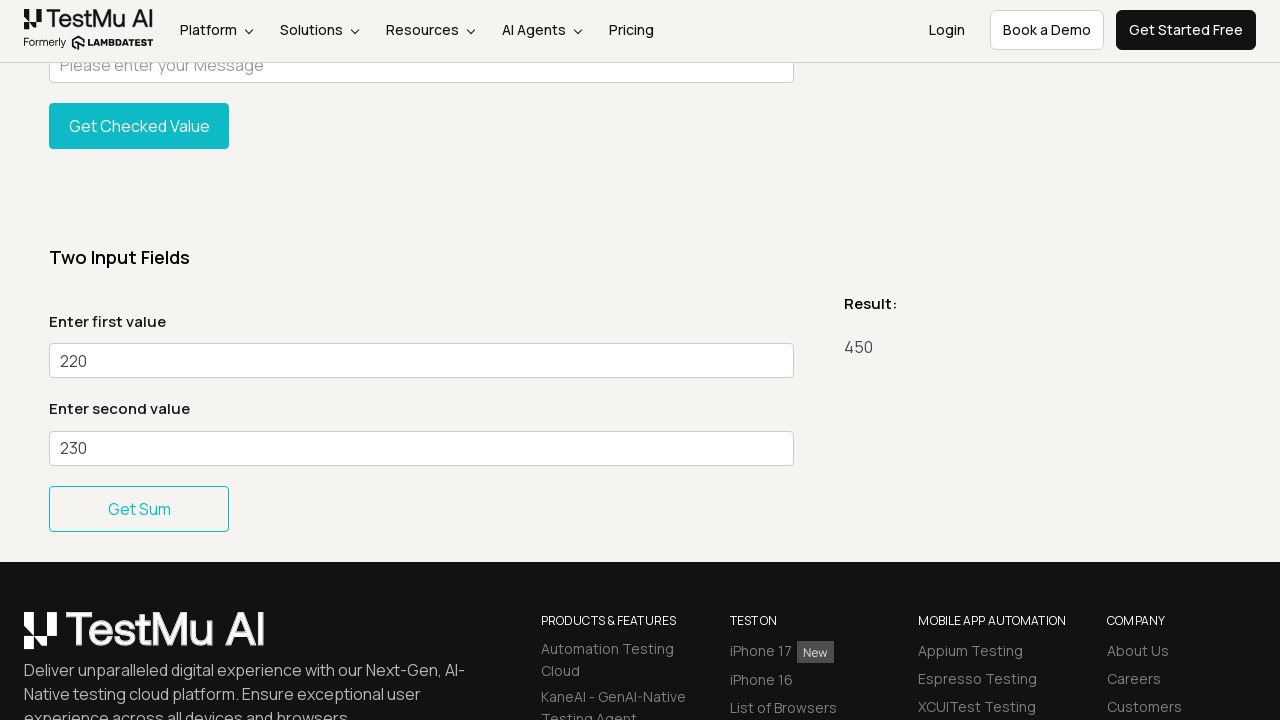

Located the result message element (#addmessage)
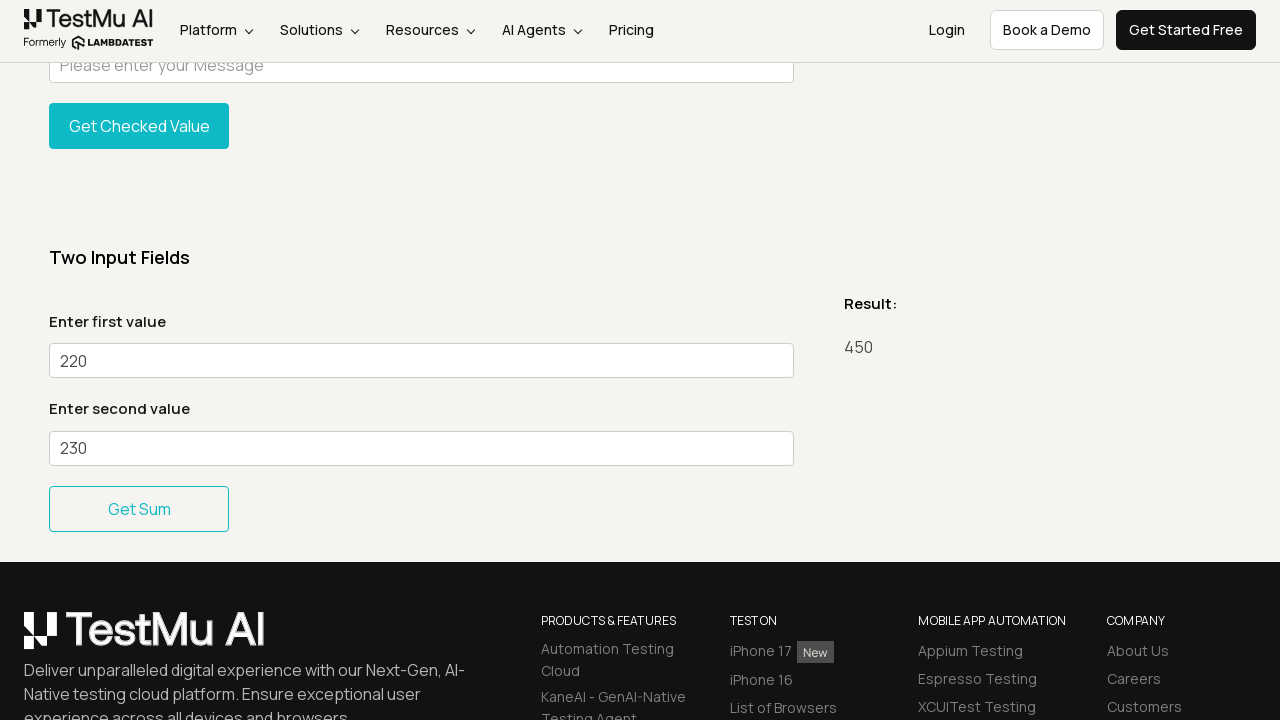

Retrieved result text: 450
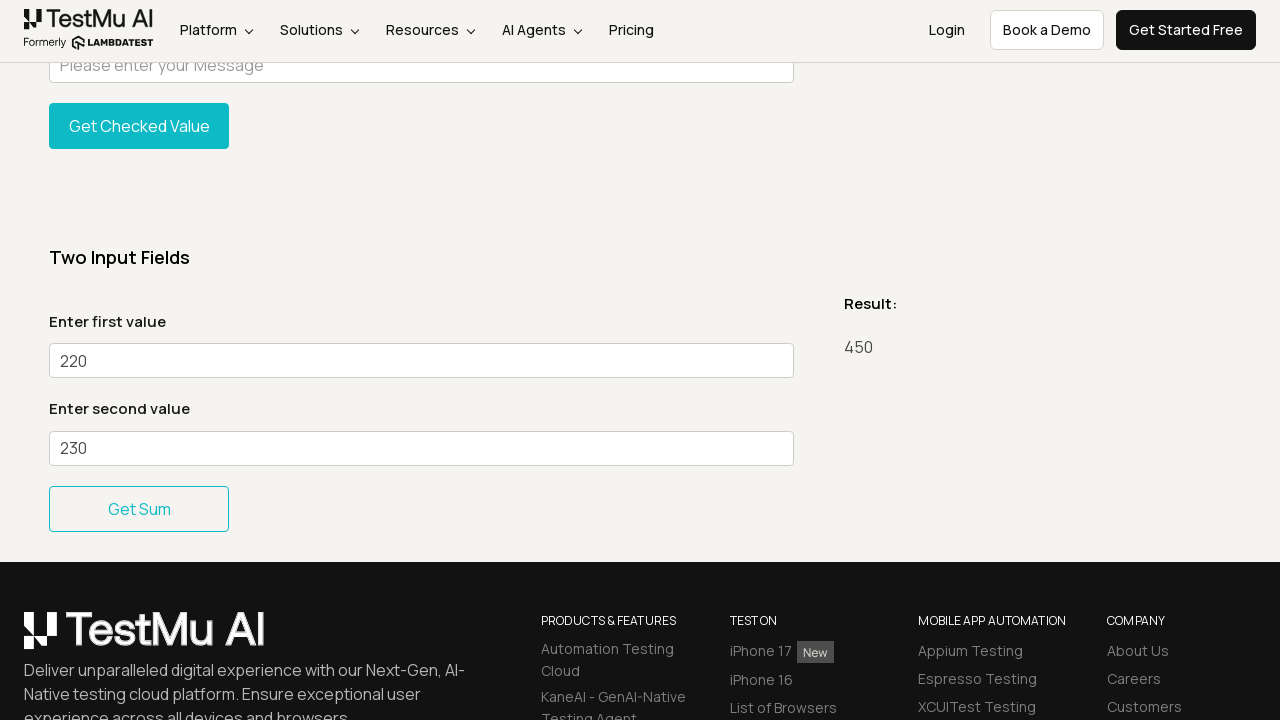

Verified that the calculated sum (450) matches the expected result
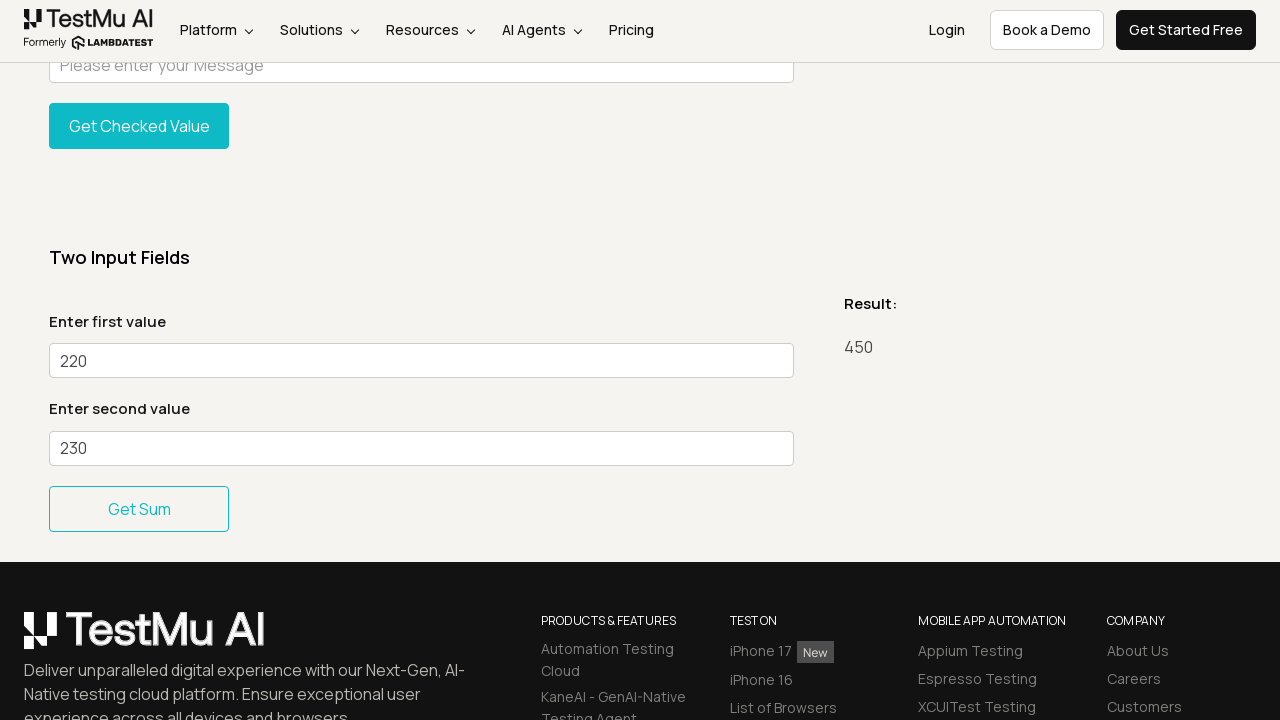

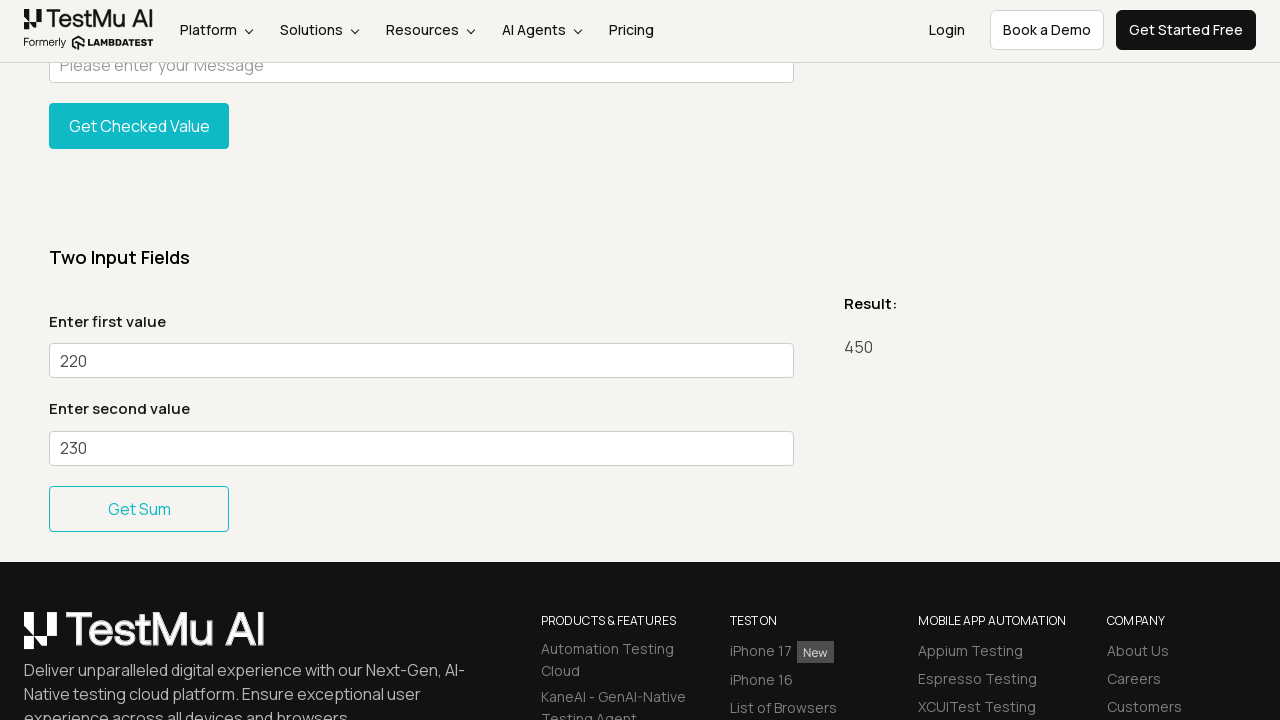